Tests a ToDo application in parallel across browsers by clicking checkboxes, adding a new todo item, verifying it appears, and archiving completed items.

Starting URL: http://crossbrowsertesting.github.io/todo-app.html

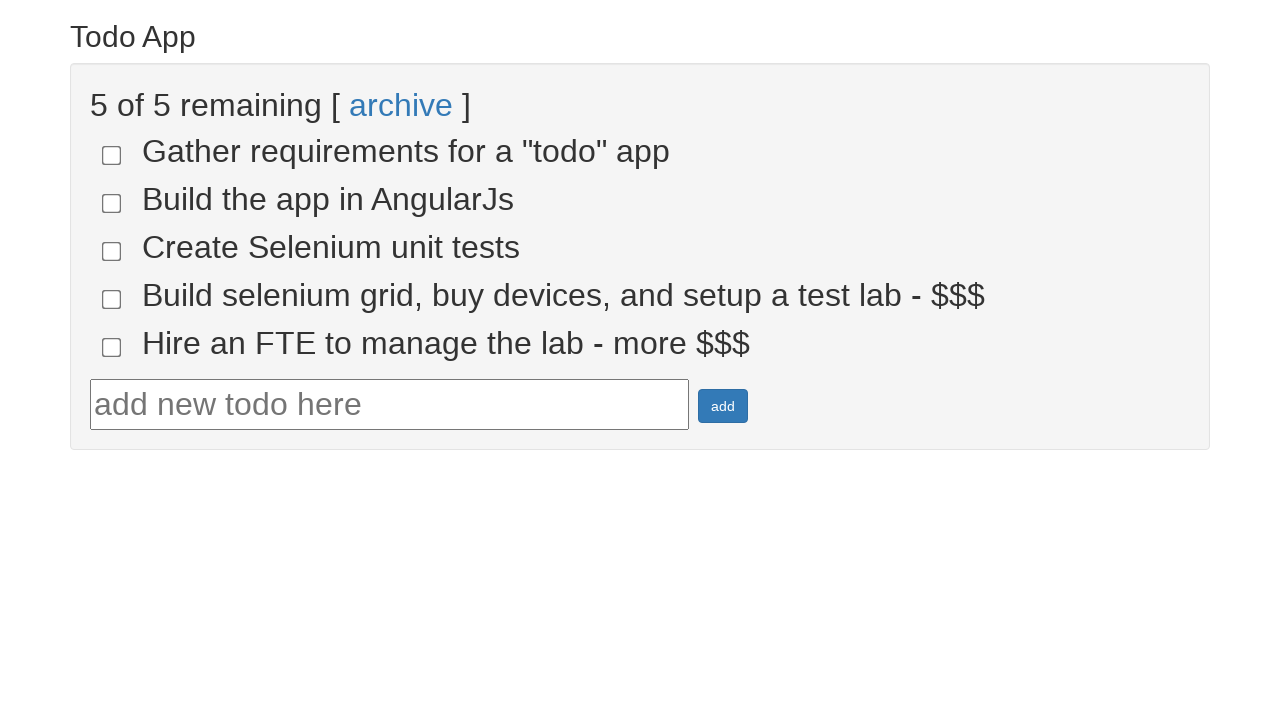

Clicked checkbox for todo item 4 at (112, 299) on input[name='todo-4']
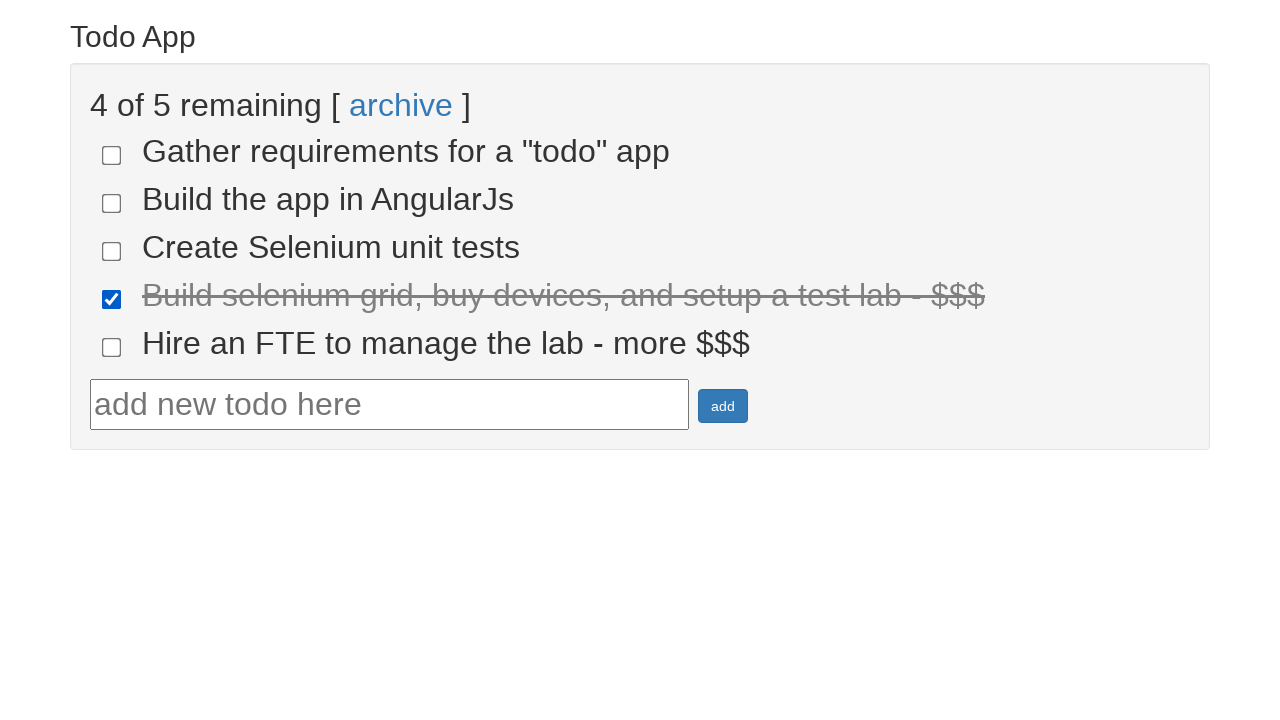

Clicked checkbox for todo item 5 at (112, 347) on input[name='todo-5']
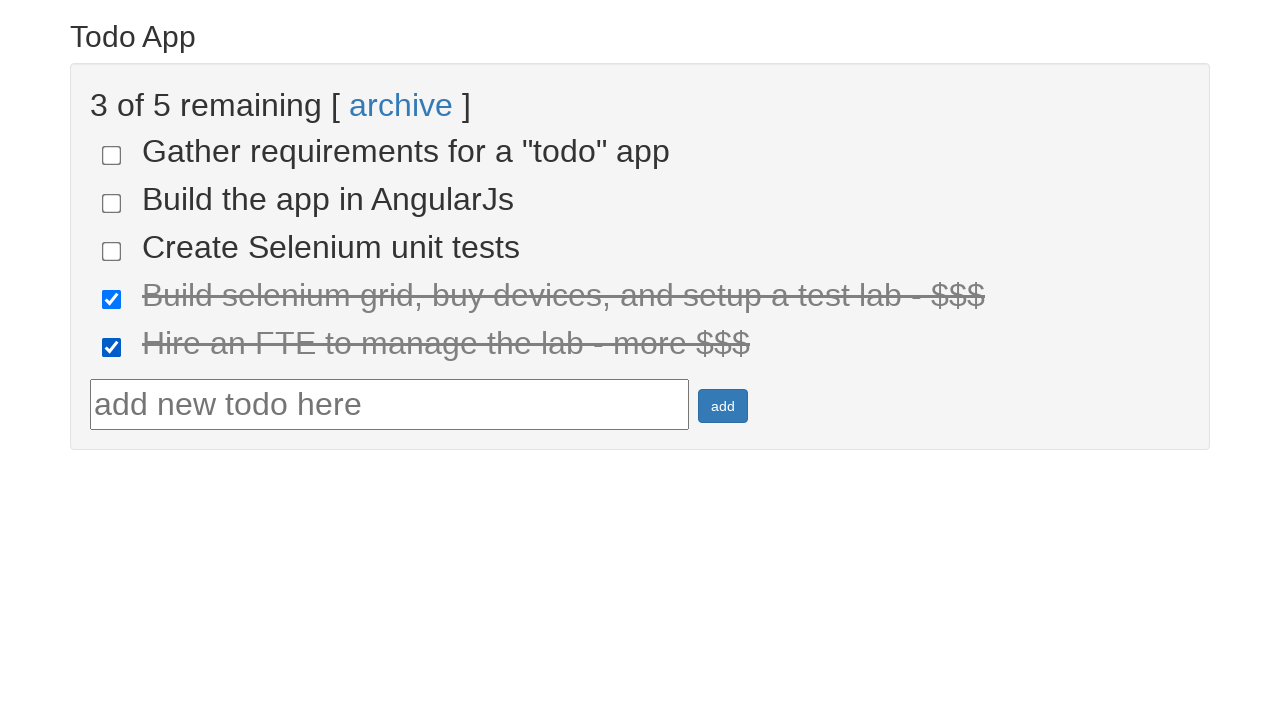

Verified two items are marked as done
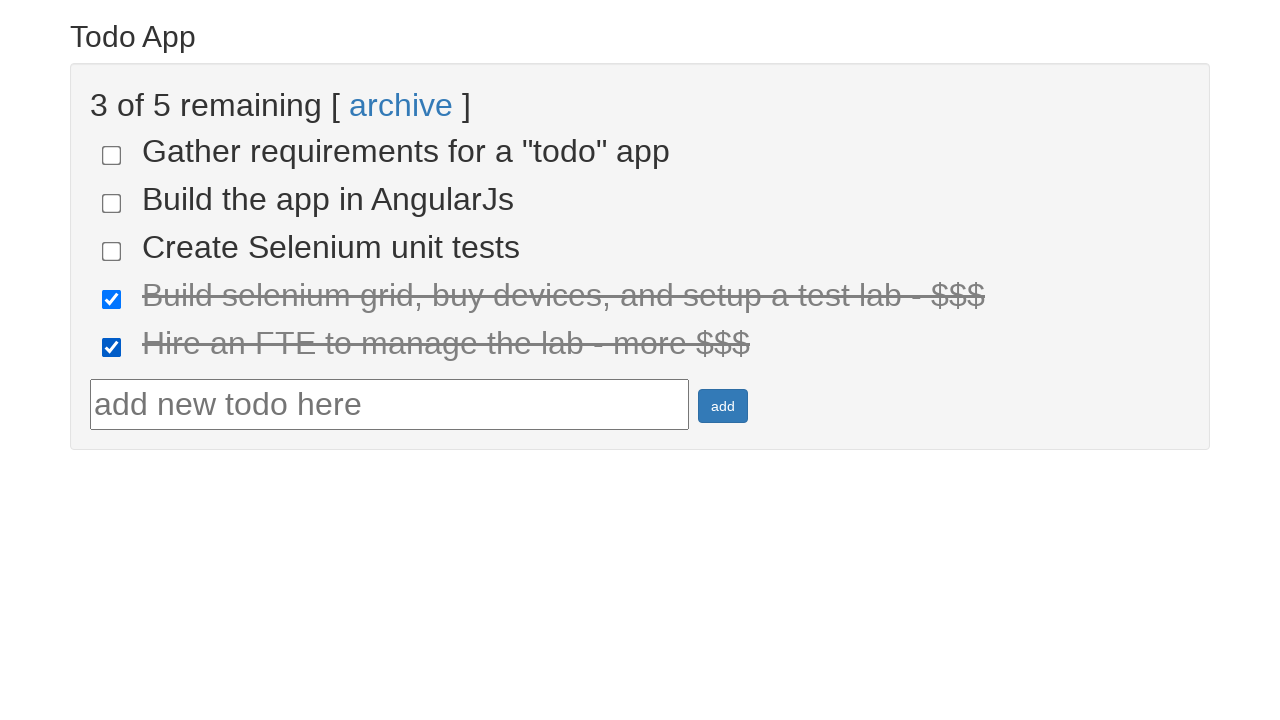

Filled new todo text field with 'run your first selenium test' on #todotext
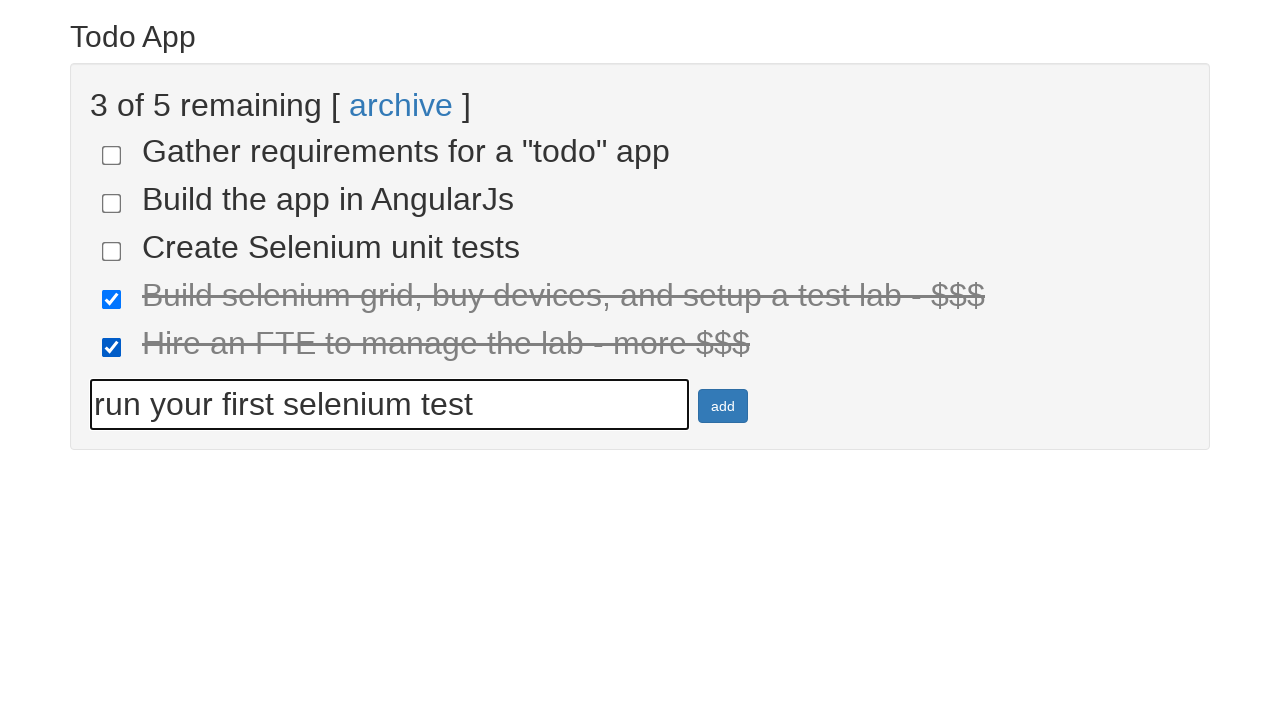

Clicked add button to create new todo item at (723, 406) on #addbutton
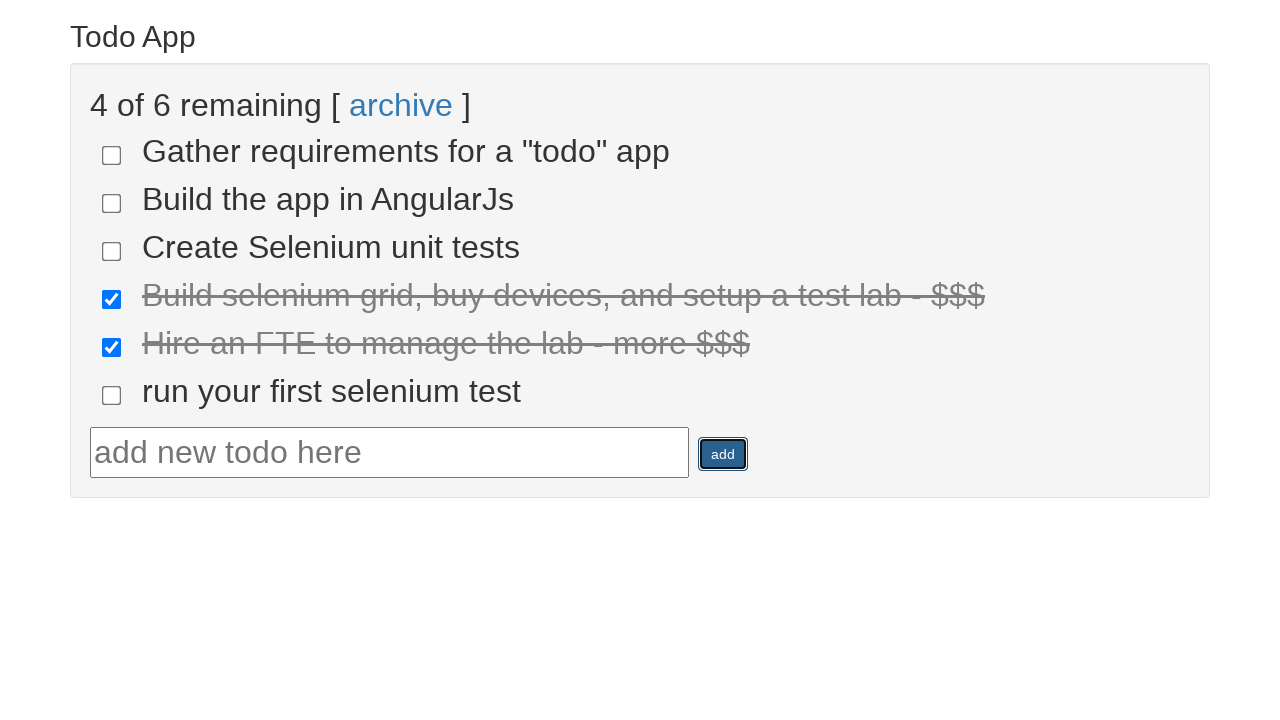

Verified new todo item appears in the list
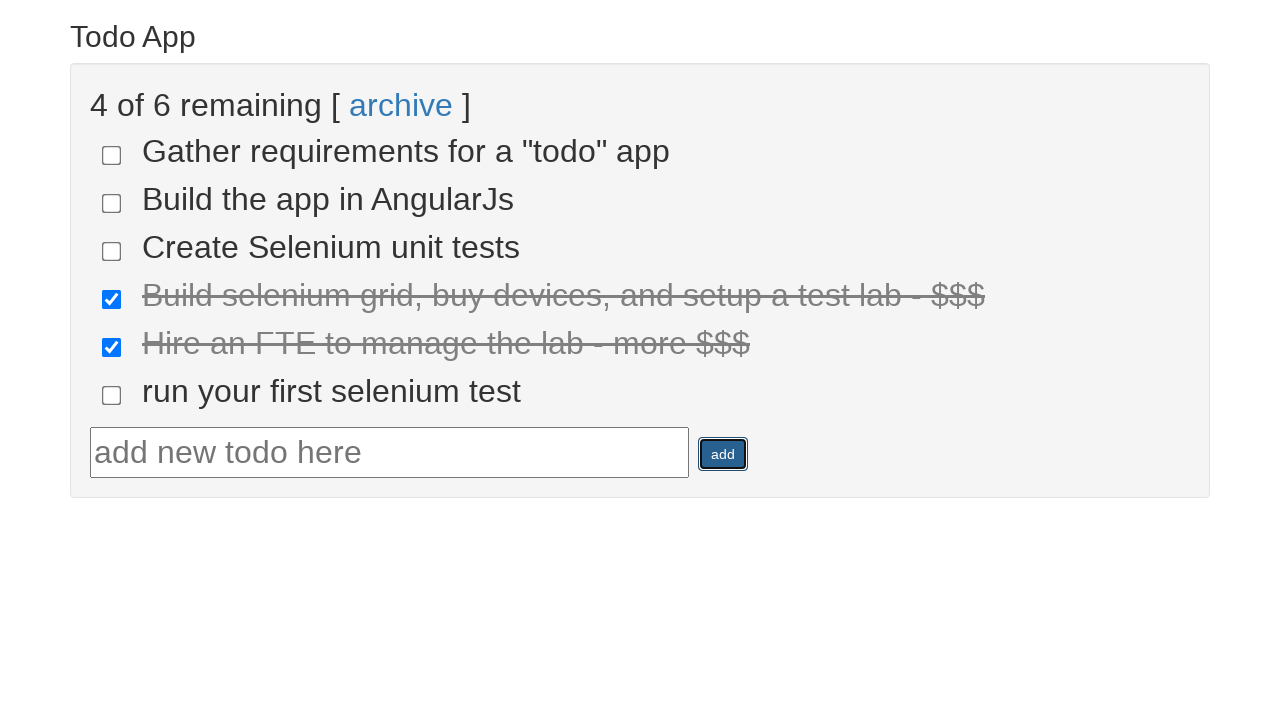

Clicked archive link to archive completed items at (401, 105) on a:has-text('archive')
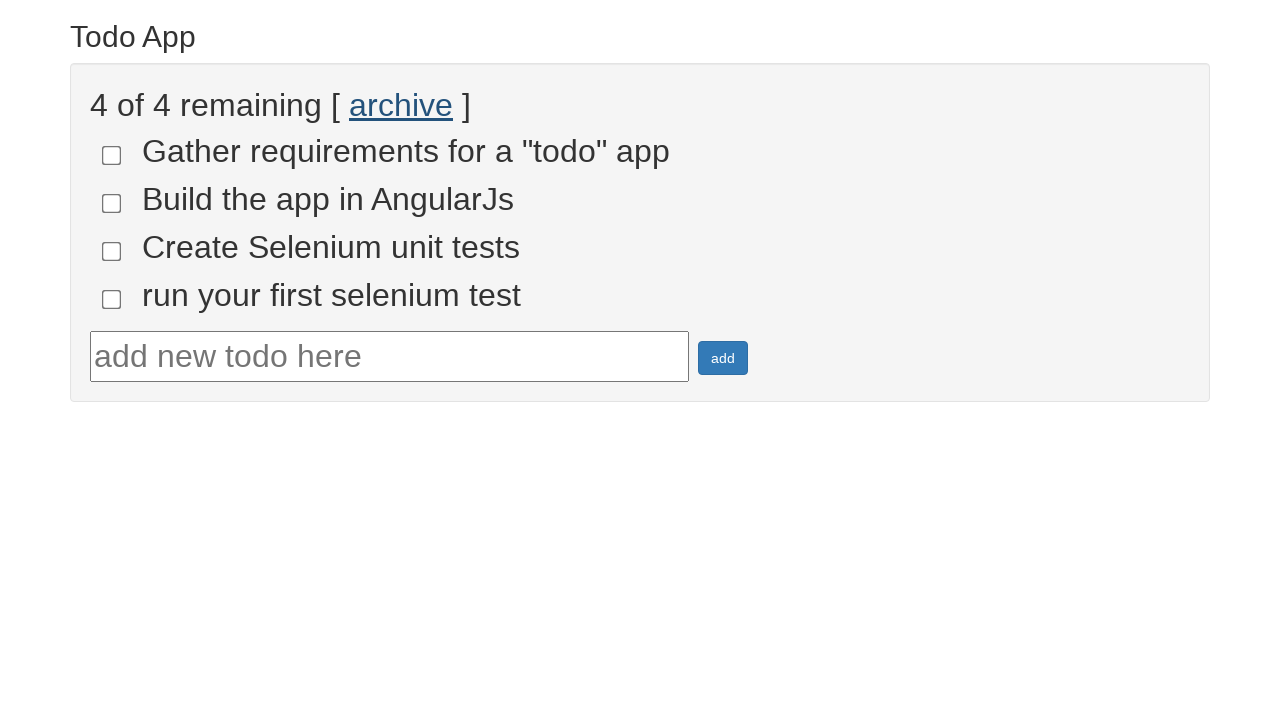

Verified list updated after archiving completed items
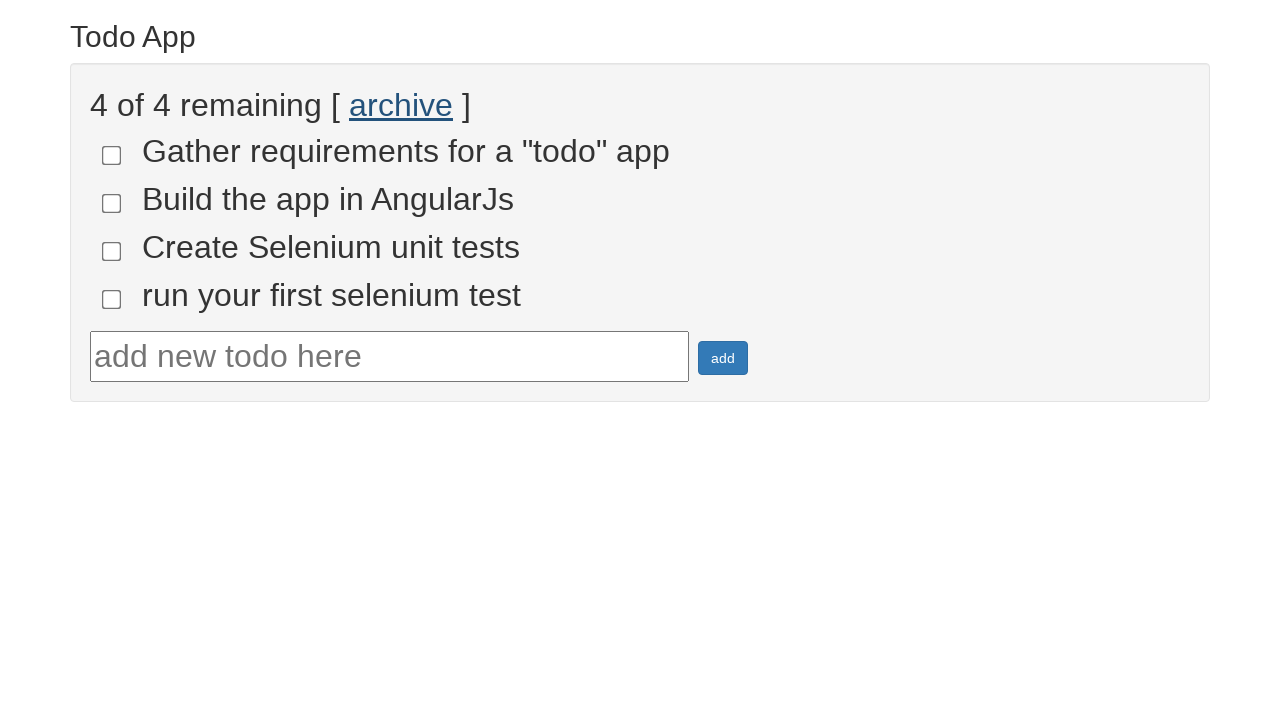

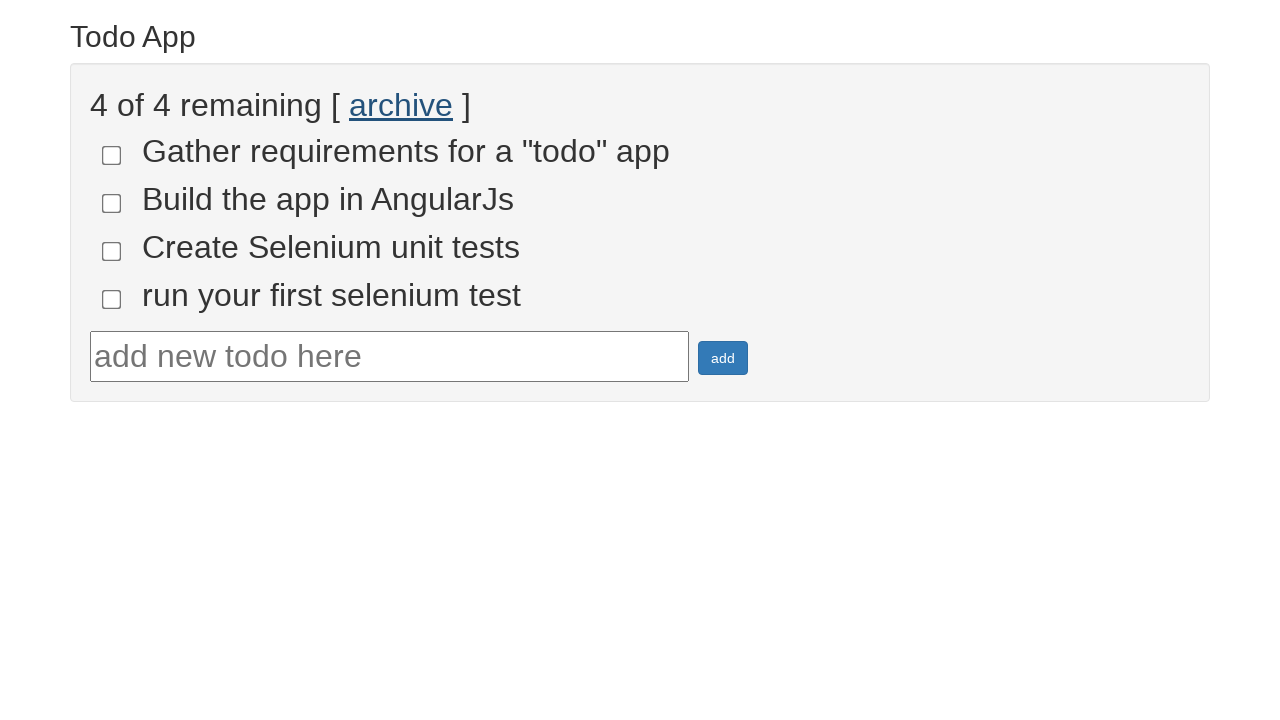